Tests the age form by entering a name and age, submitting the form, and verifying the result message

Starting URL: https://kristinek.github.io/site/examples/age

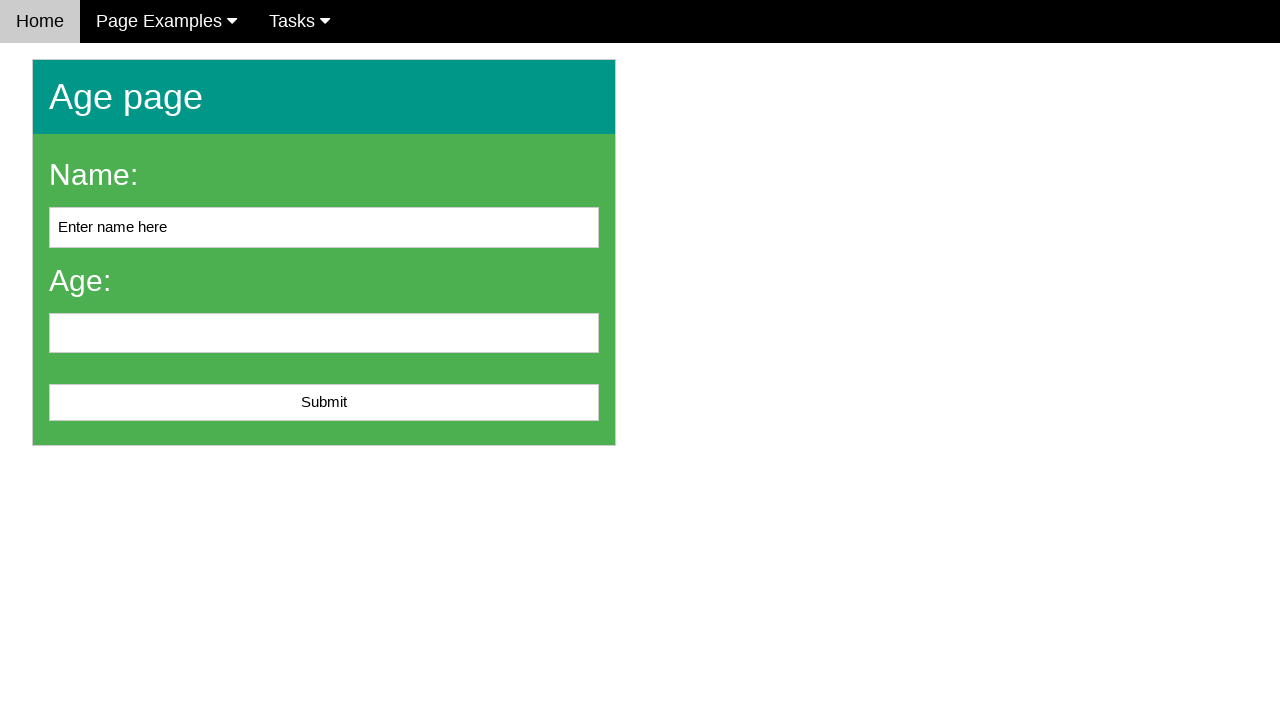

Navigated to age form page
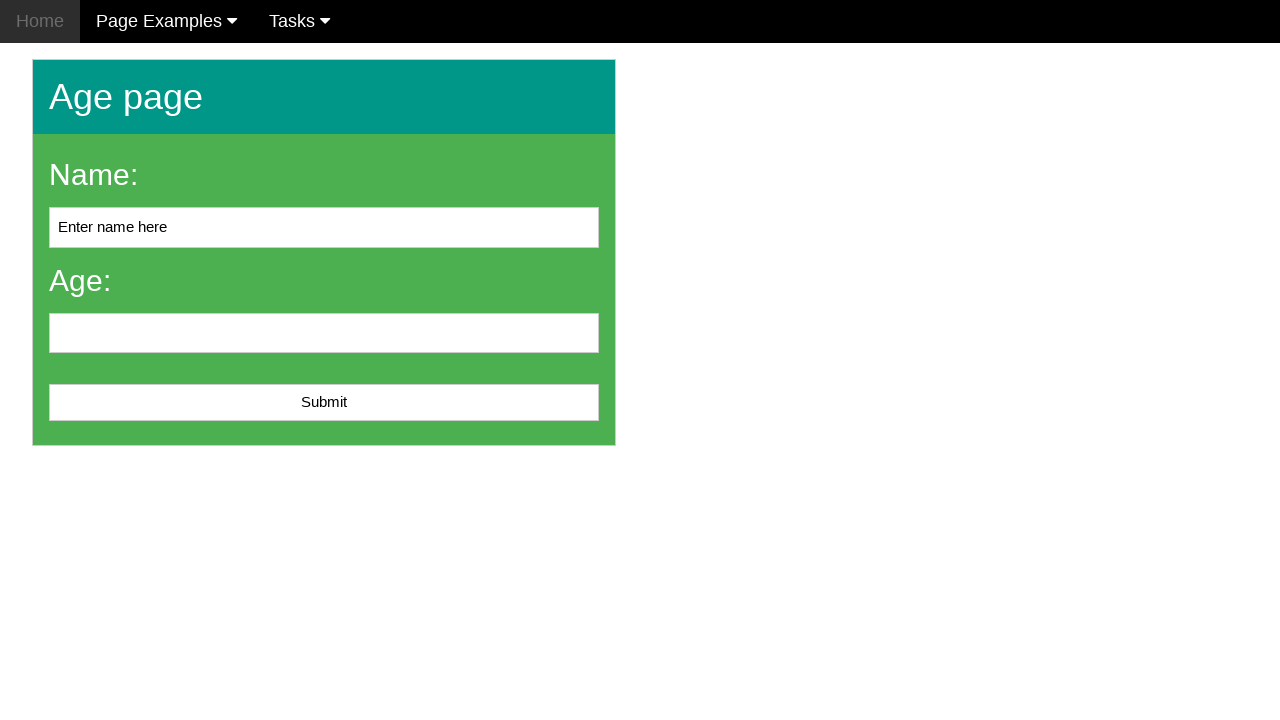

Cleared name field on #name
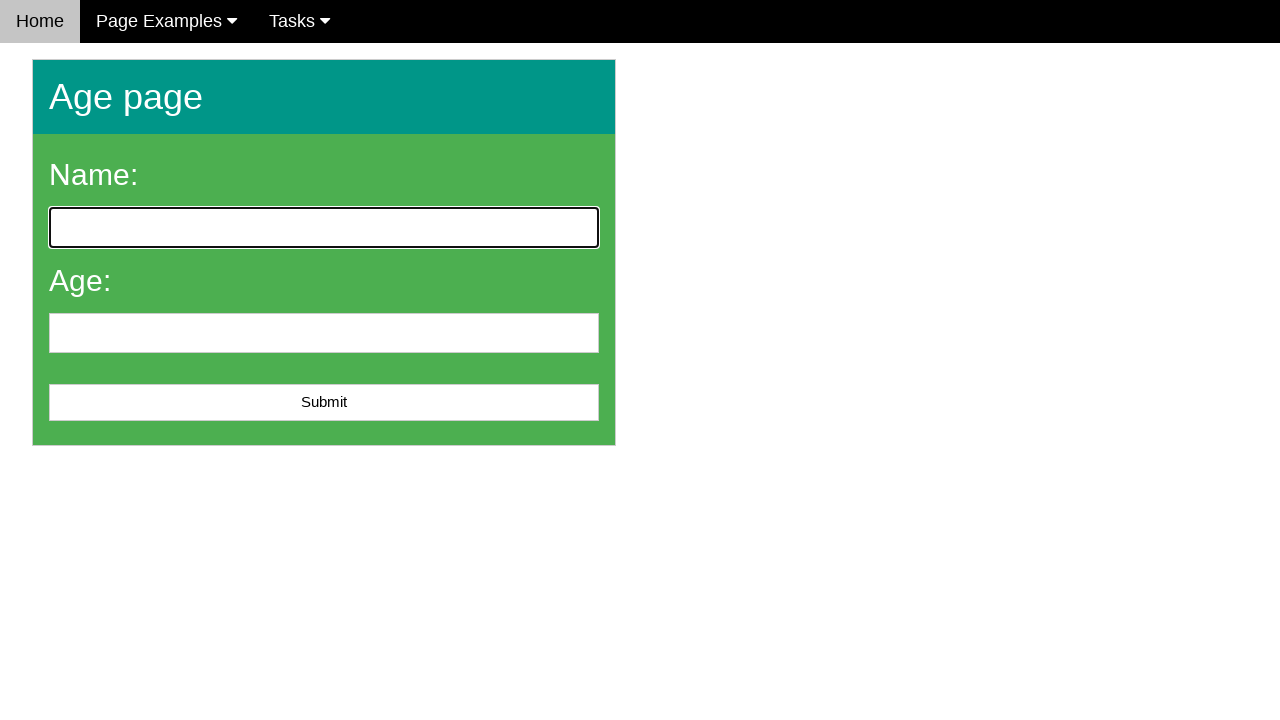

Entered name 'John Smith' into name field on #name
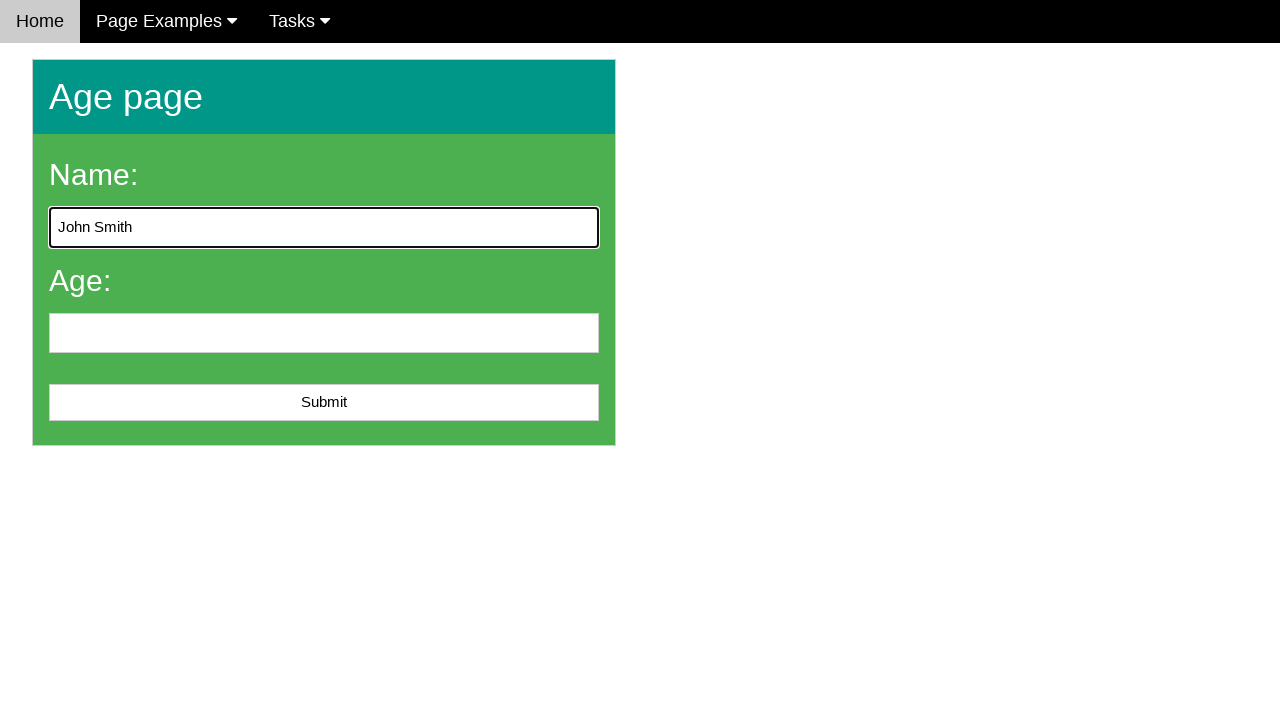

Entered age '25' into age field on #age
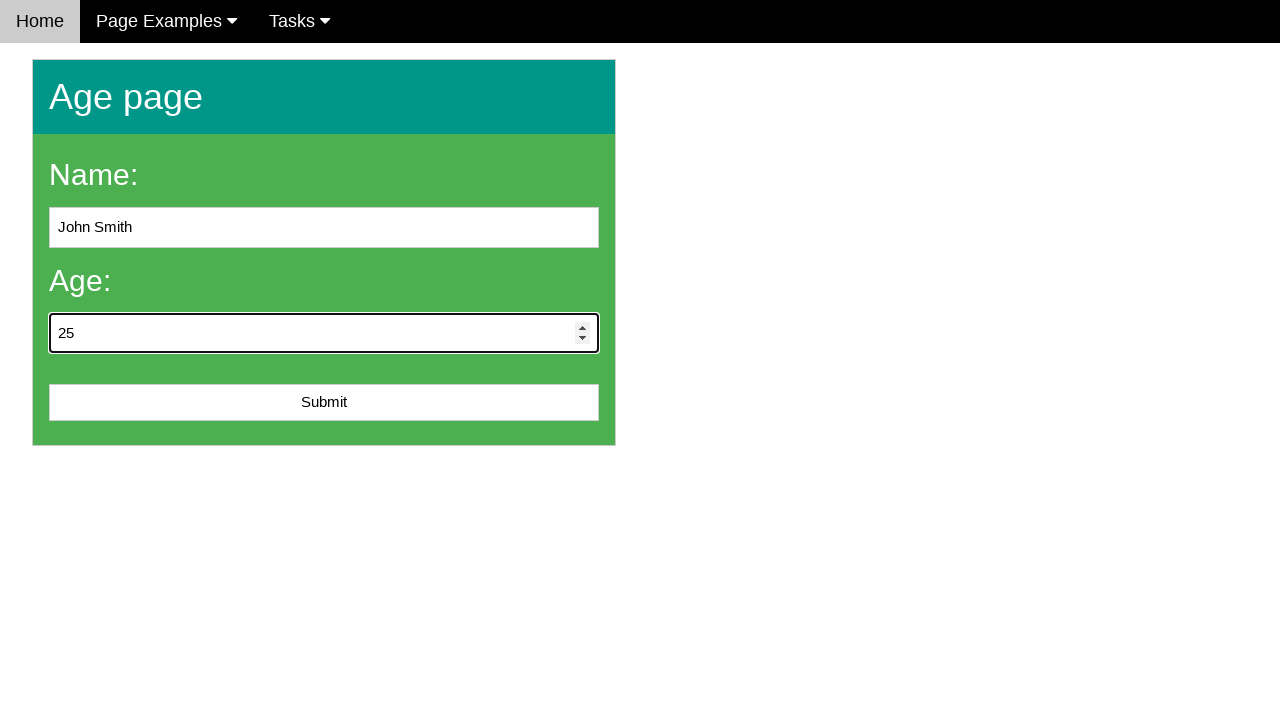

Clicked submit button at (324, 403) on #submit
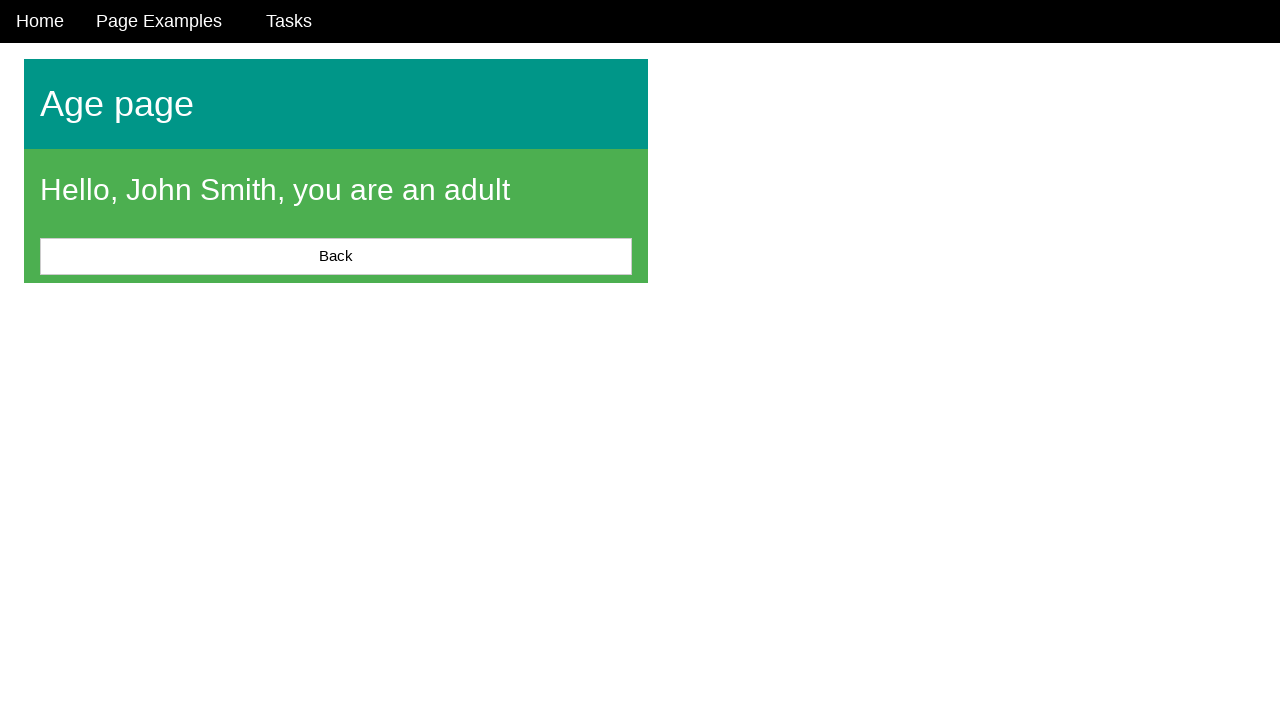

Result message appeared on page
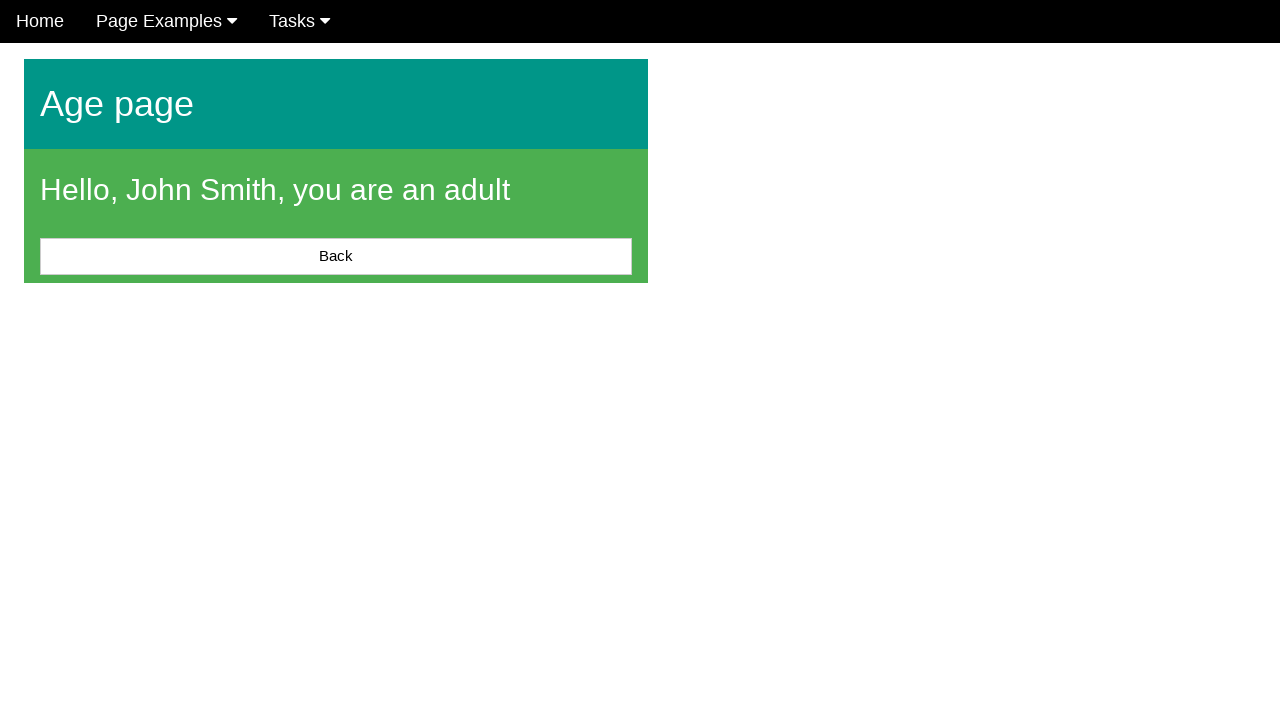

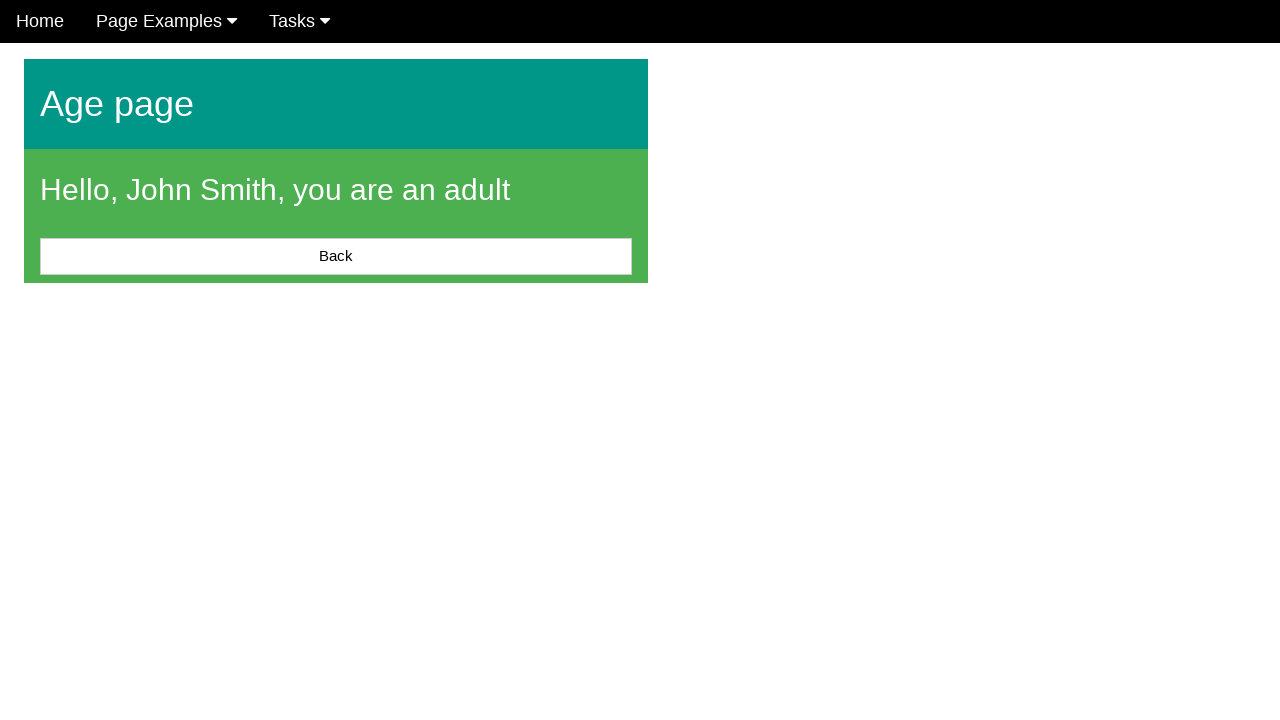